Tests scrollbar functionality by navigating to the Scrollbars page and clicking a hidden button that requires scrolling to reach

Starting URL: http://uitestingplayground.com

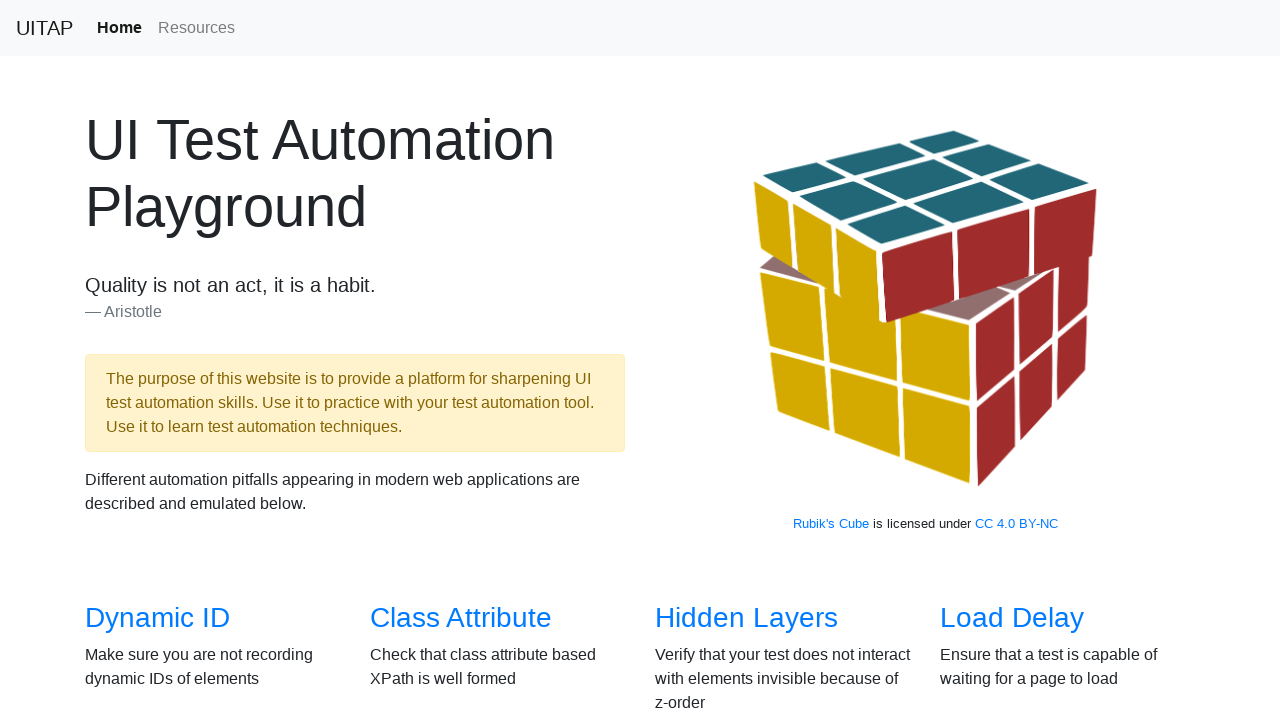

Clicked on Scrollbars link to navigate to Scrollbars page at (148, 361) on internal:role=link[name="Scrollbars"i]
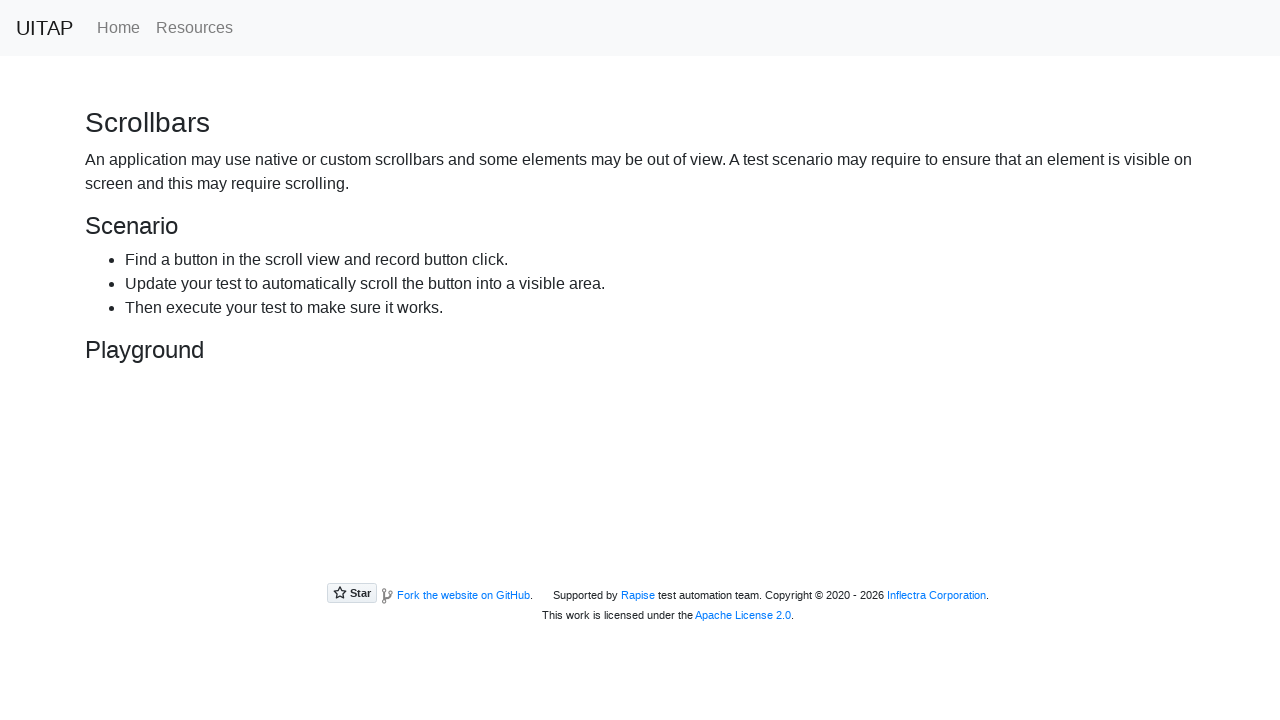

Clicked the hiding button after scrolling to reach it at (234, 448) on #hidingButton
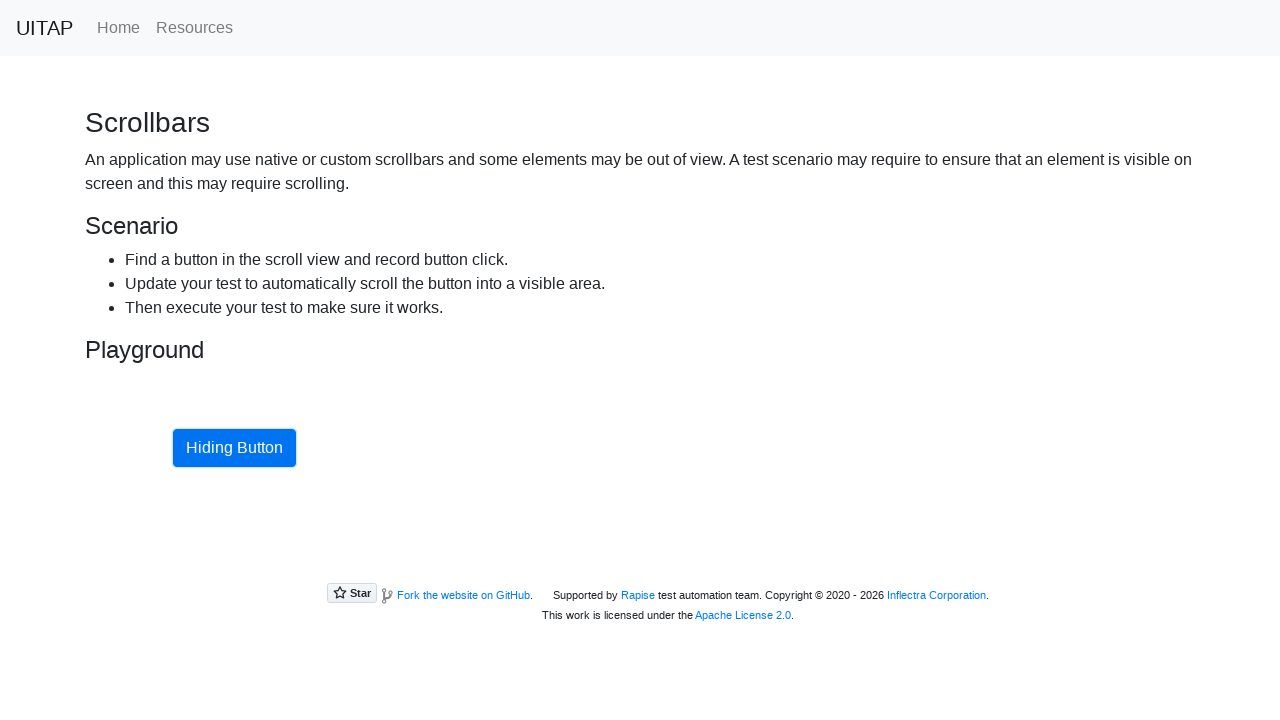

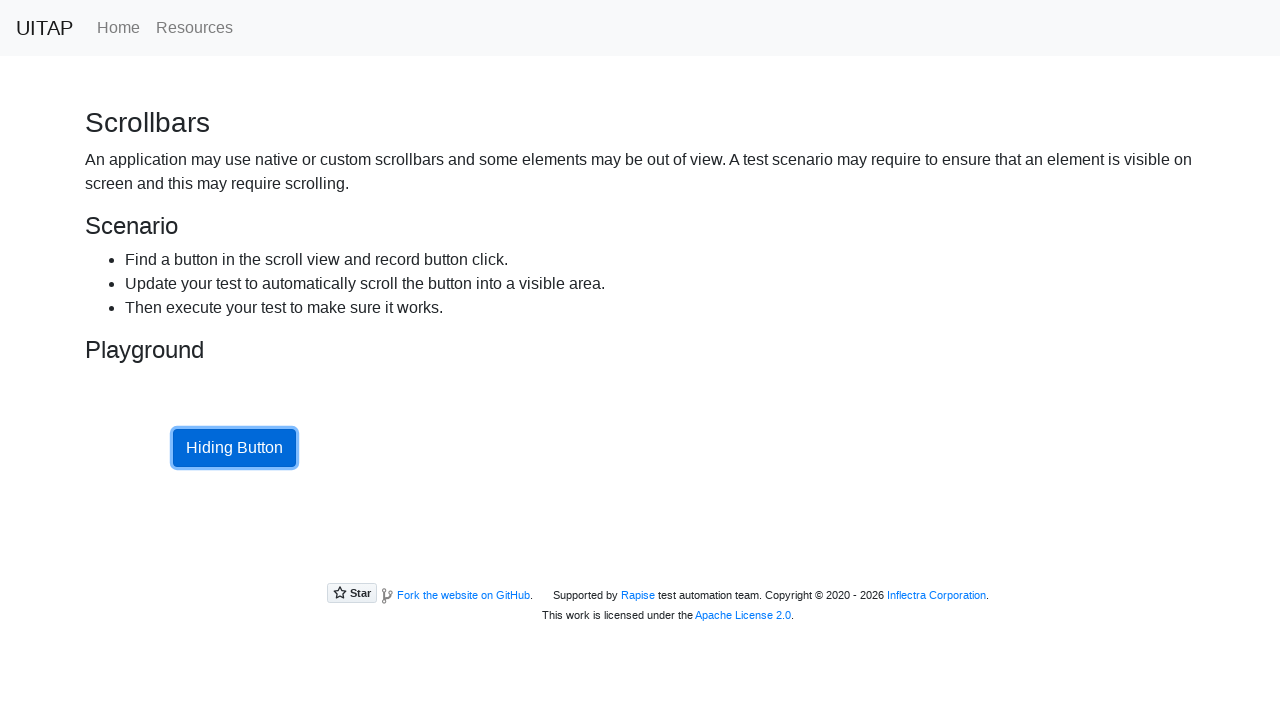